Tests the Python.org website search functionality by entering "selenium" in the search field and clicking the search button

Starting URL: https://www.python.org

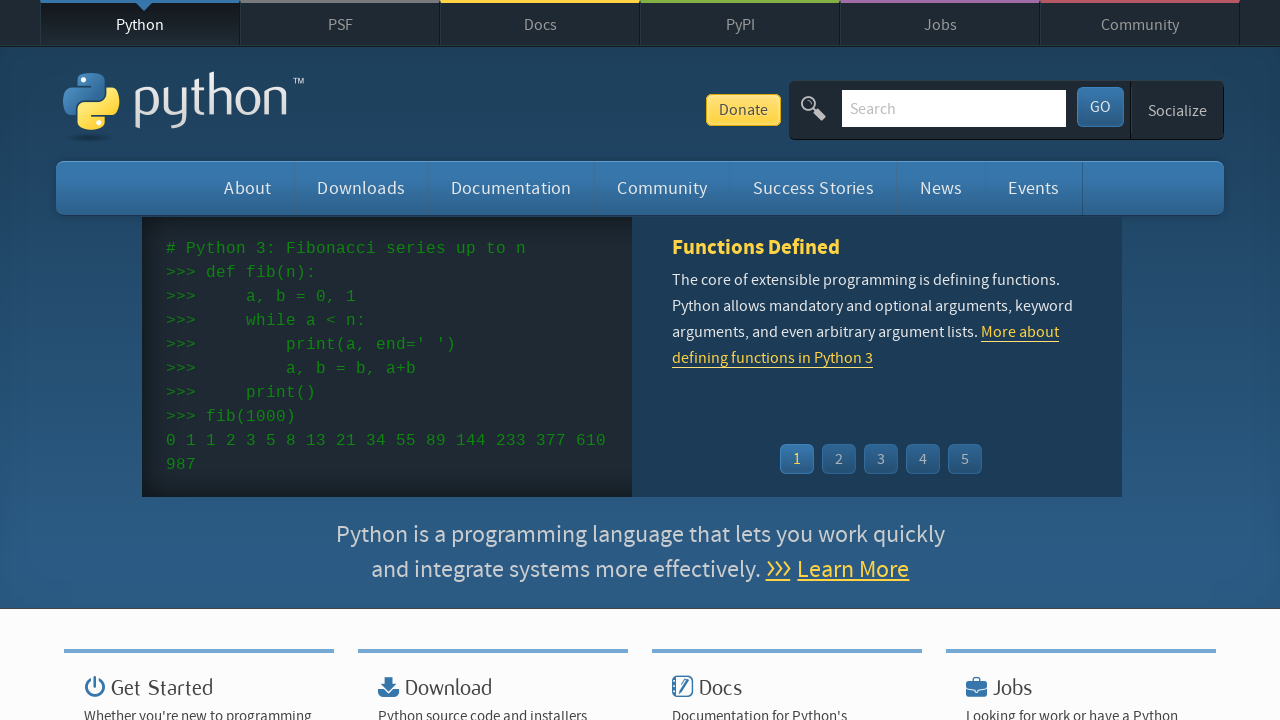

Filled search field with 'selenium' on input[name='q']
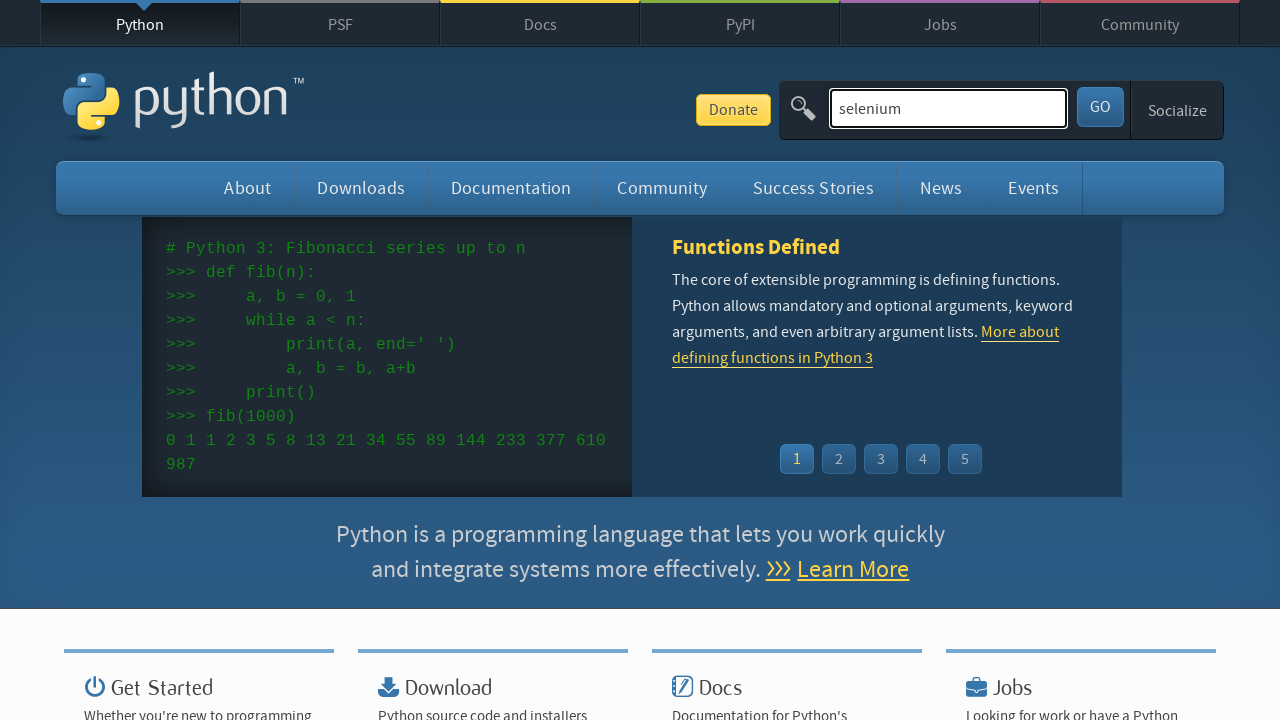

Clicked search button at (1100, 107) on .search-button
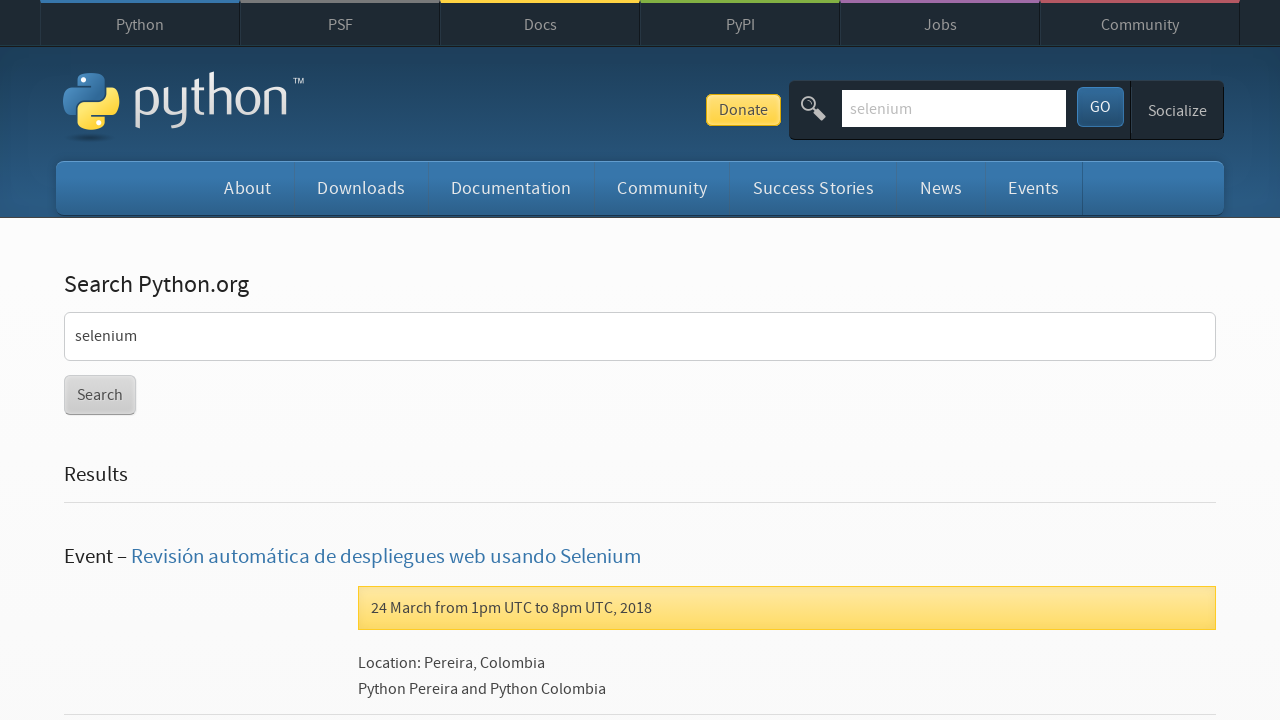

Search results loaded after network became idle
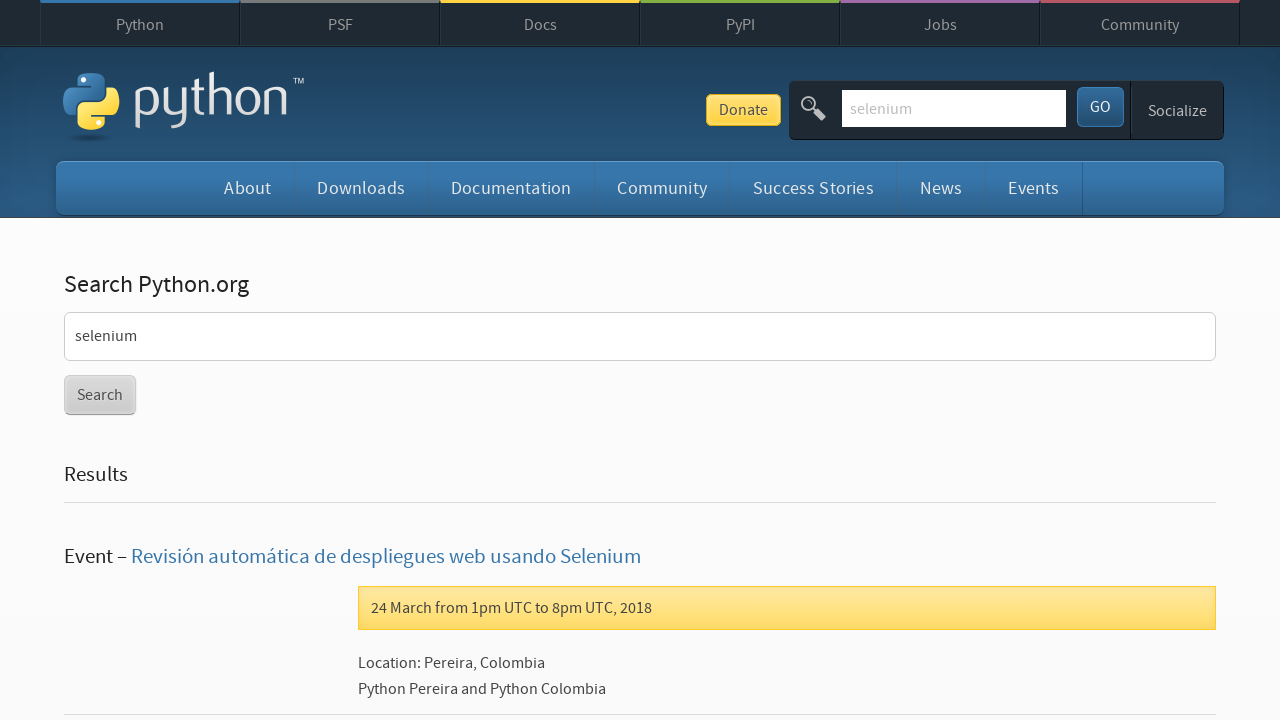

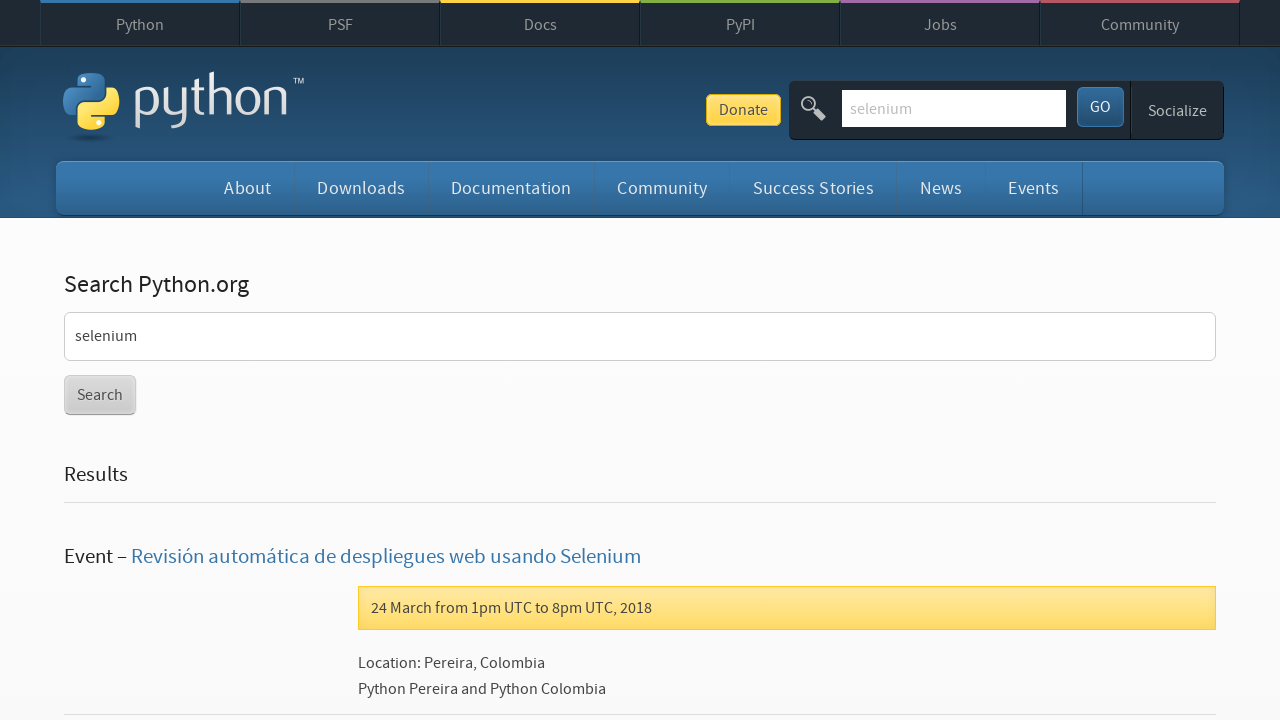